Tests dynamic controls by clicking the Enable button and verifying that a text input becomes enabled and displays a success message

Starting URL: https://the-internet.herokuapp.com/dynamic_controls

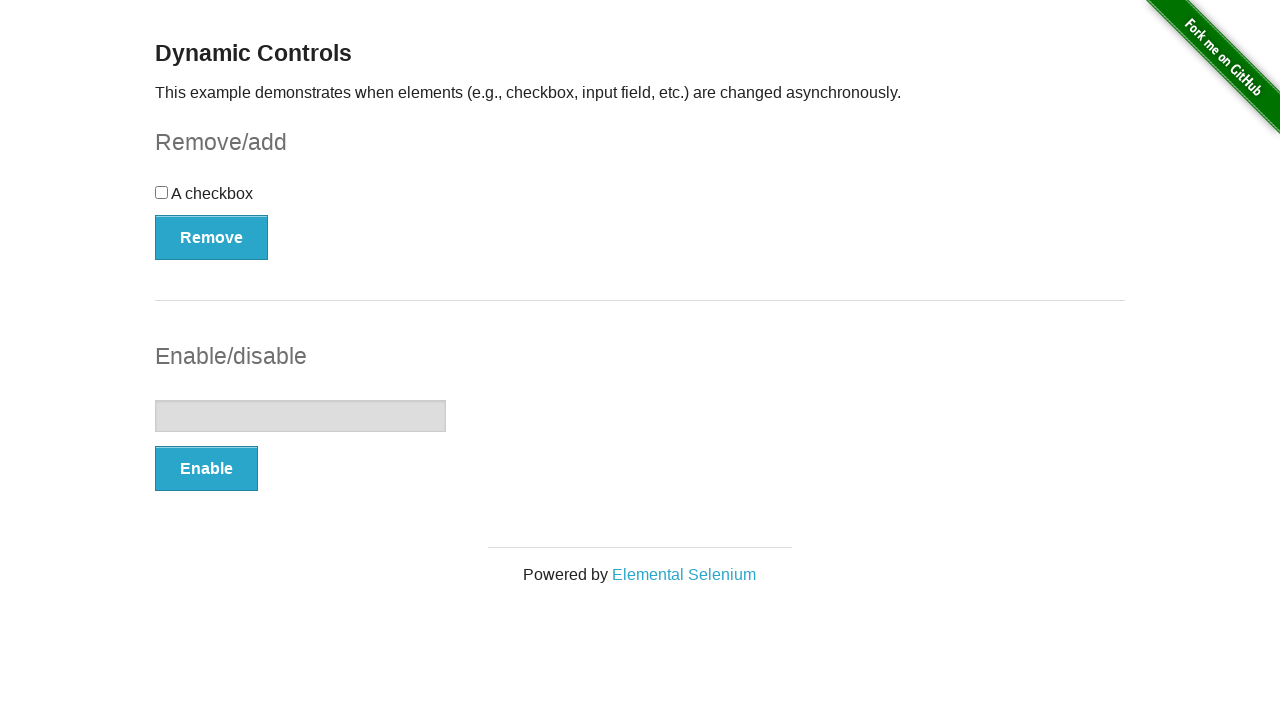

Clicked the Enable button at (206, 469) on button:text('Enable')
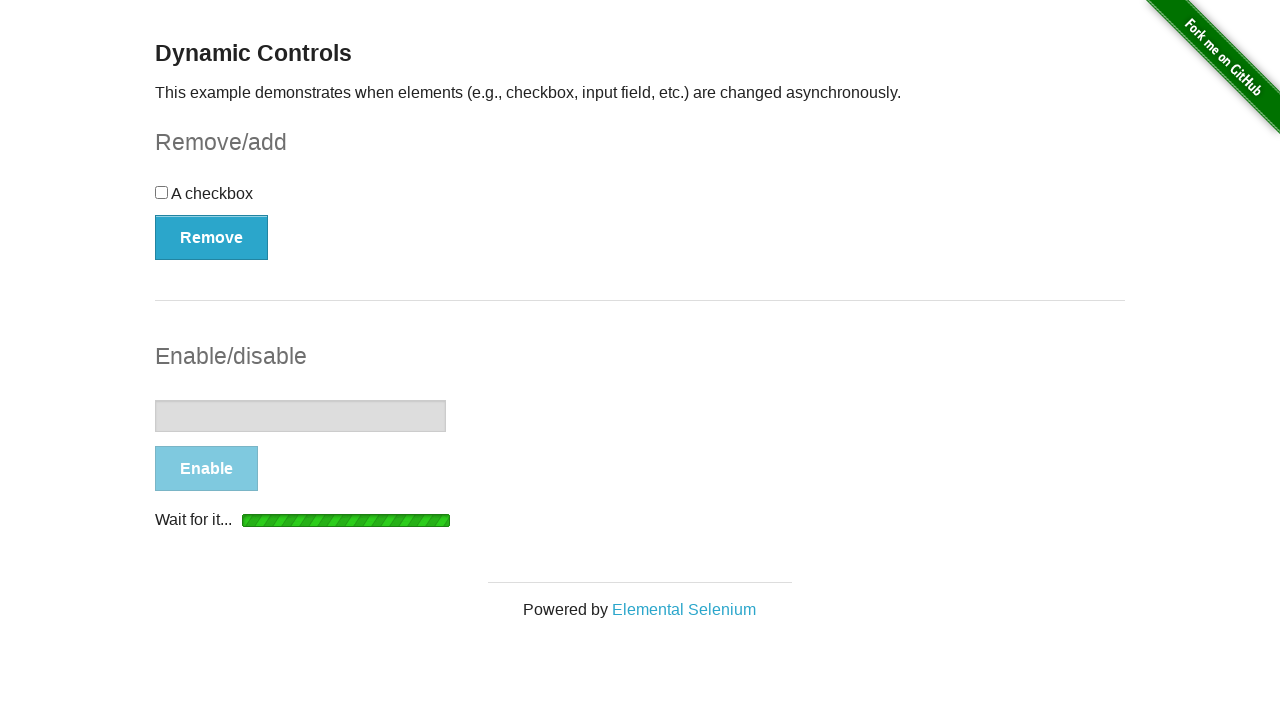

Success message "It's enabled!" appeared
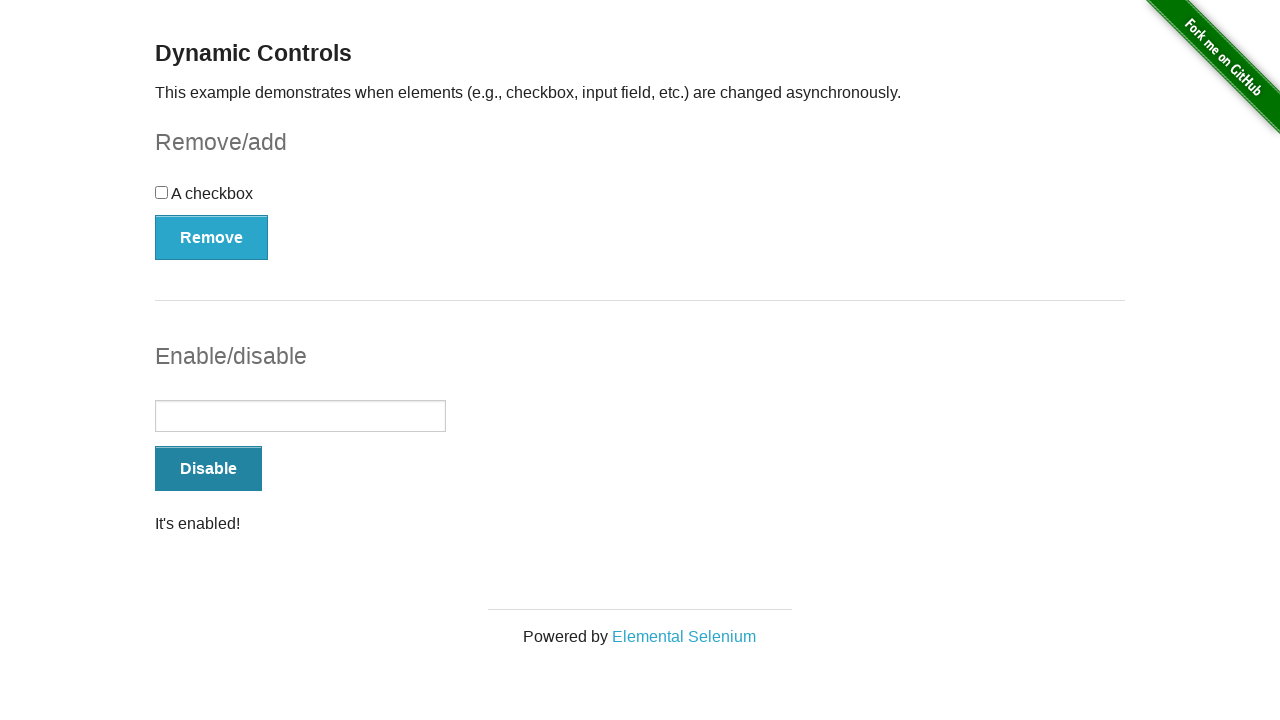

Verified that the text input is now enabled
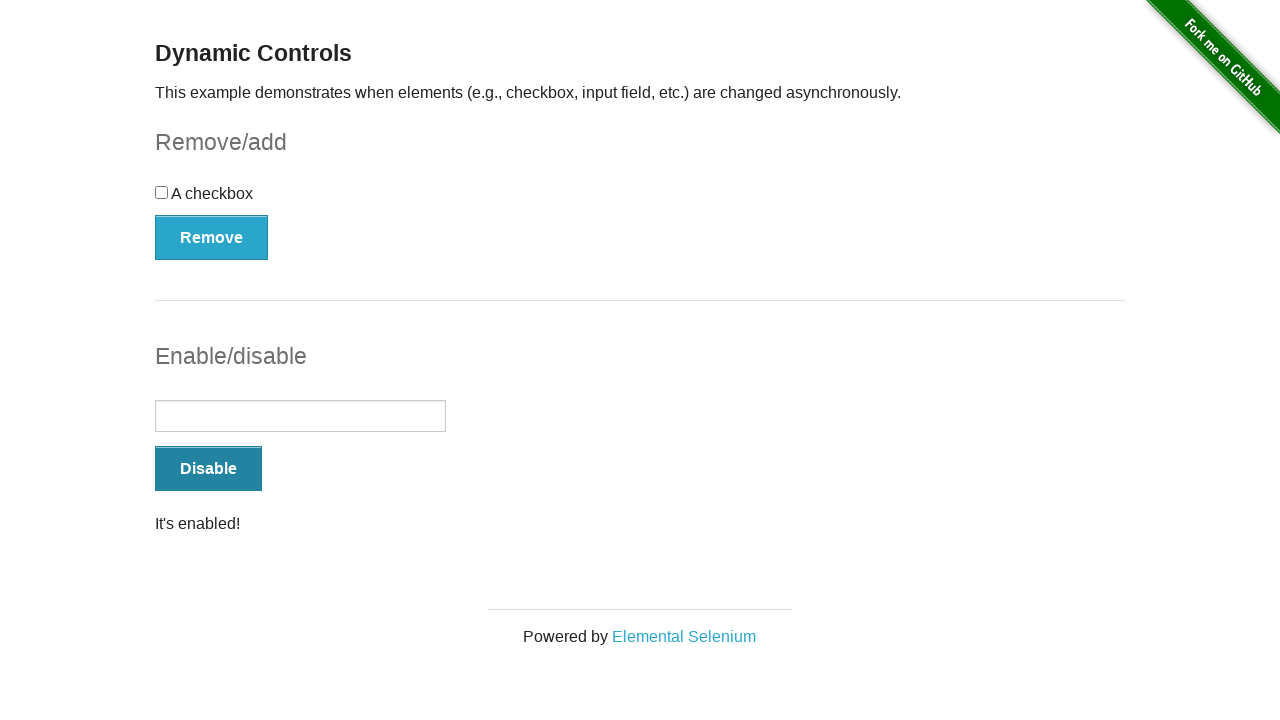

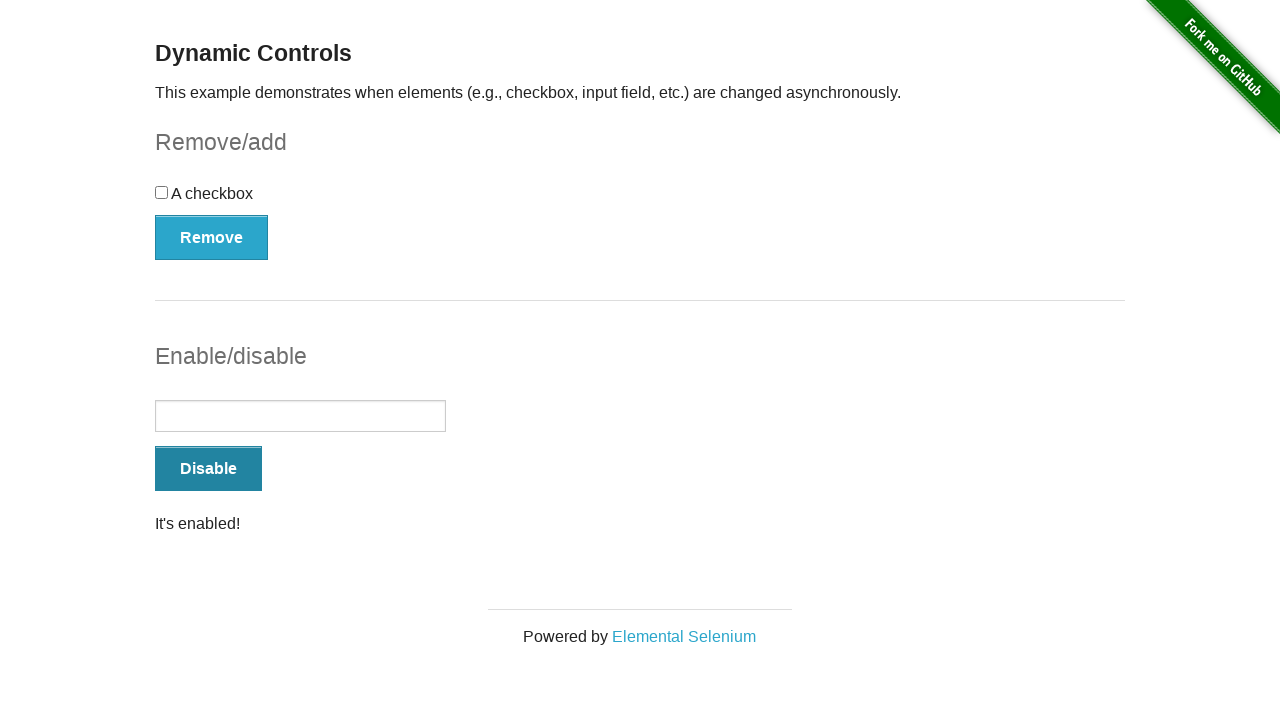